Tests registration form by filling required fields (first name, last name, email) and submitting the form

Starting URL: http://suninjuly.github.io/registration1.html

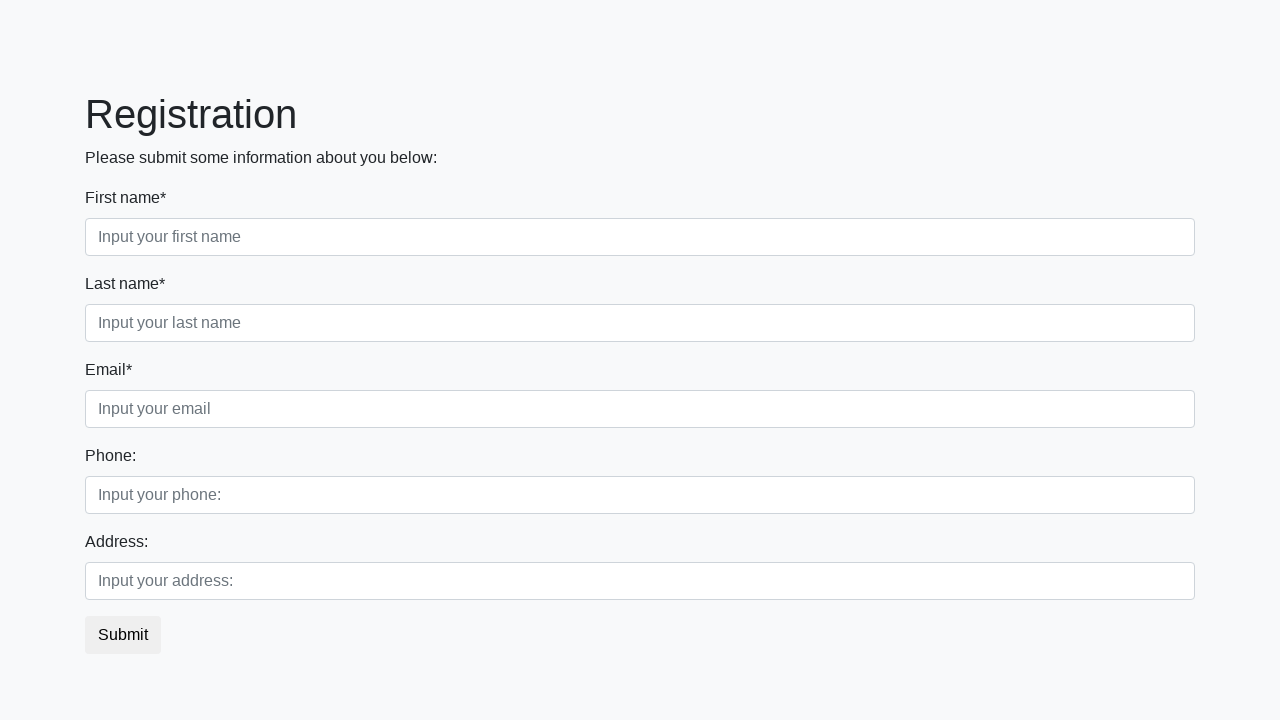

Located the required fields block
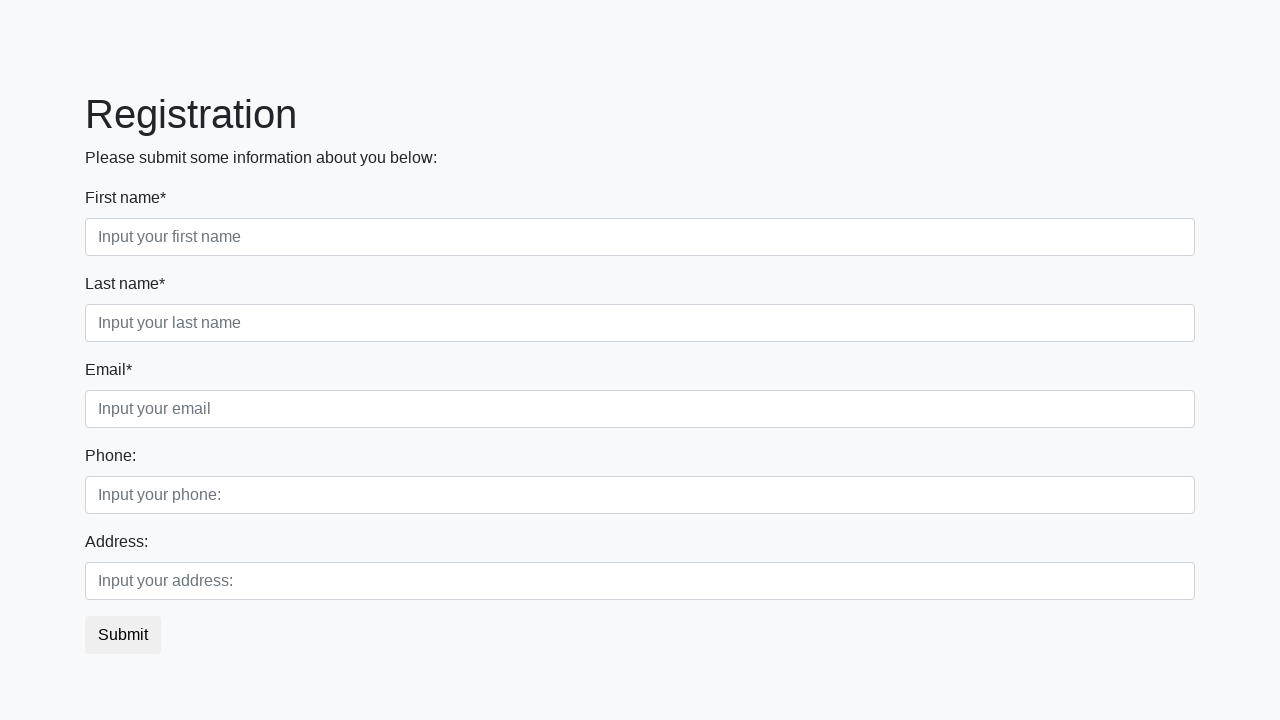

Filled first name field with 'Ivan' on .first_block >> .first
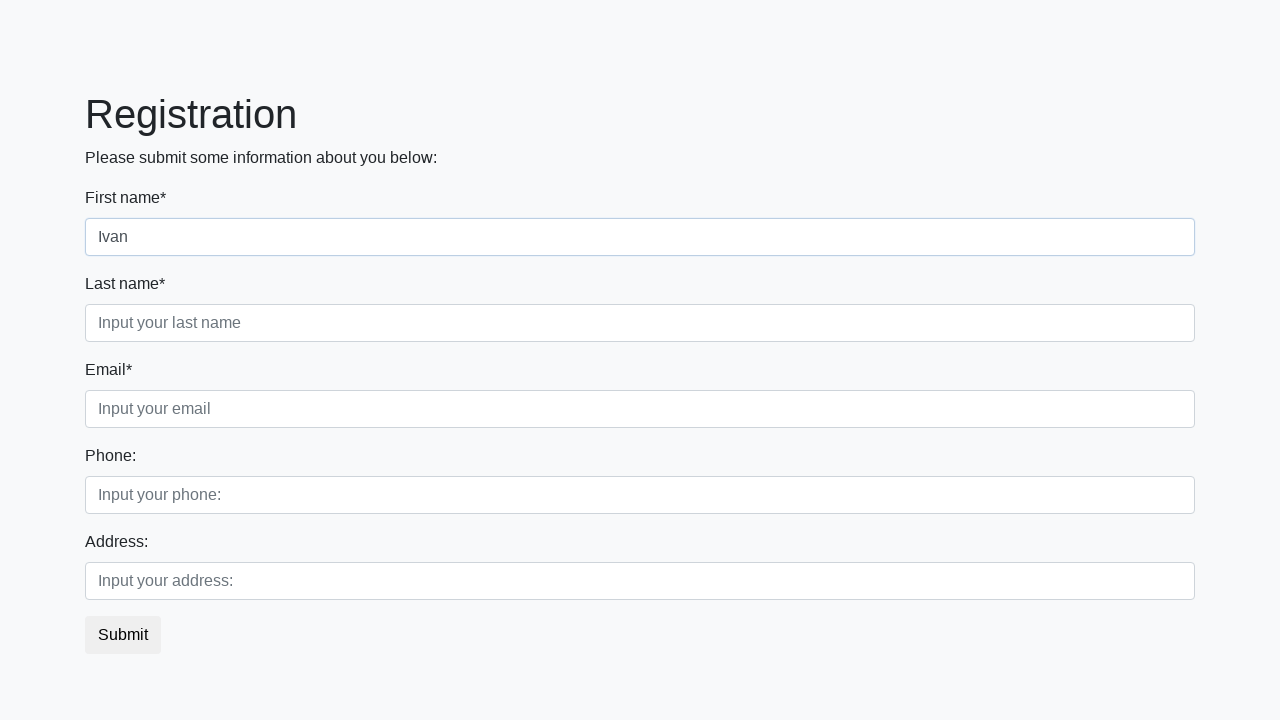

Filled last name field with 'Petrov' on .first_block >> .second
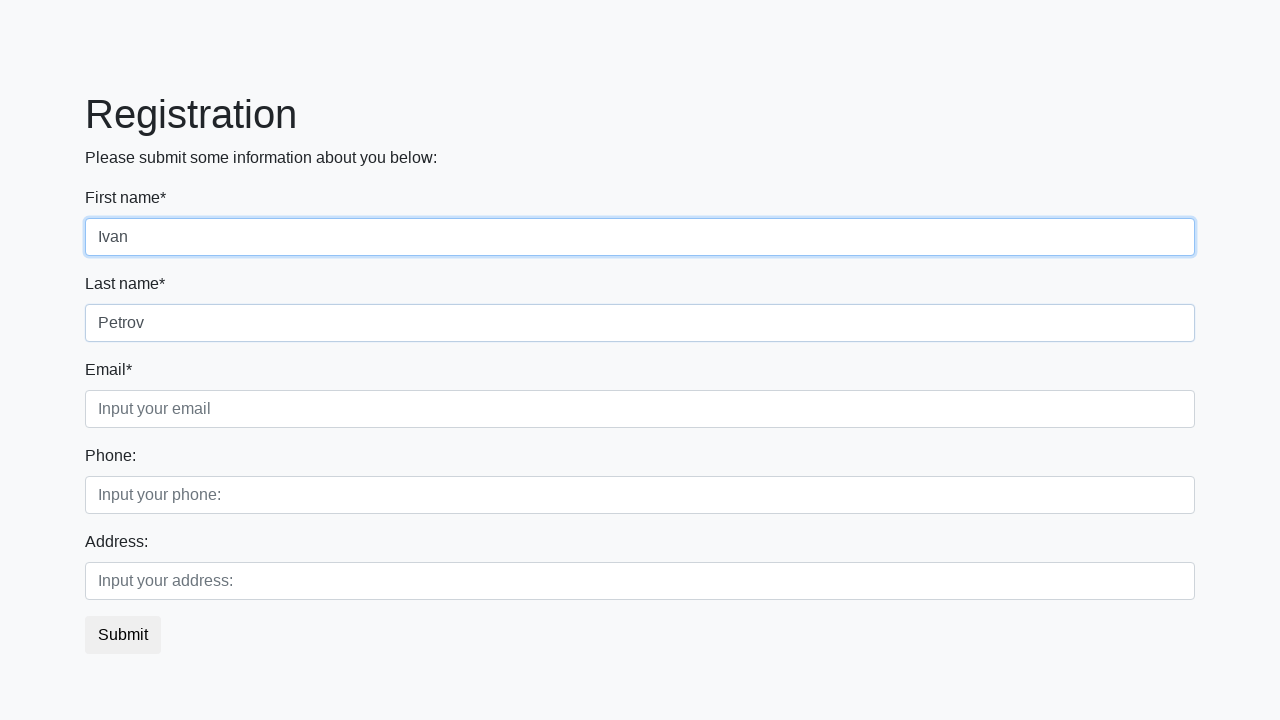

Filled email field with 'test@test.te' on .first_block >> .third
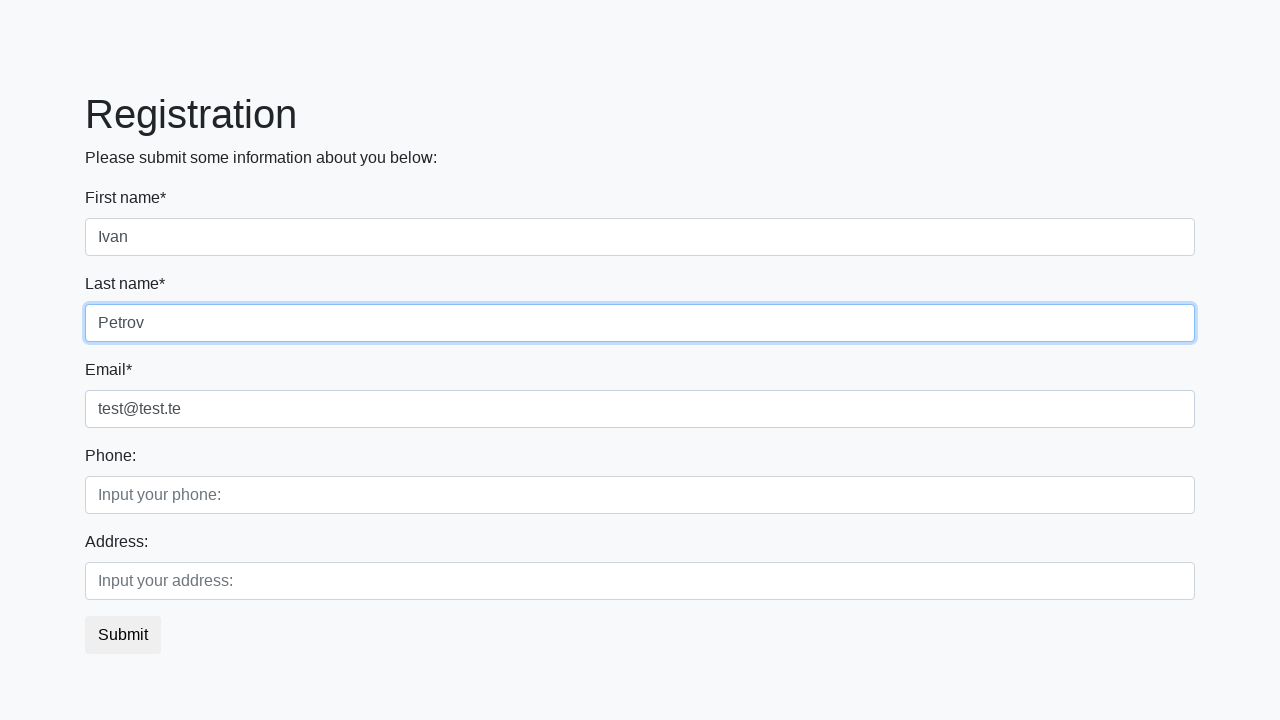

Clicked submit button to submit the registration form at (123, 635) on button.btn
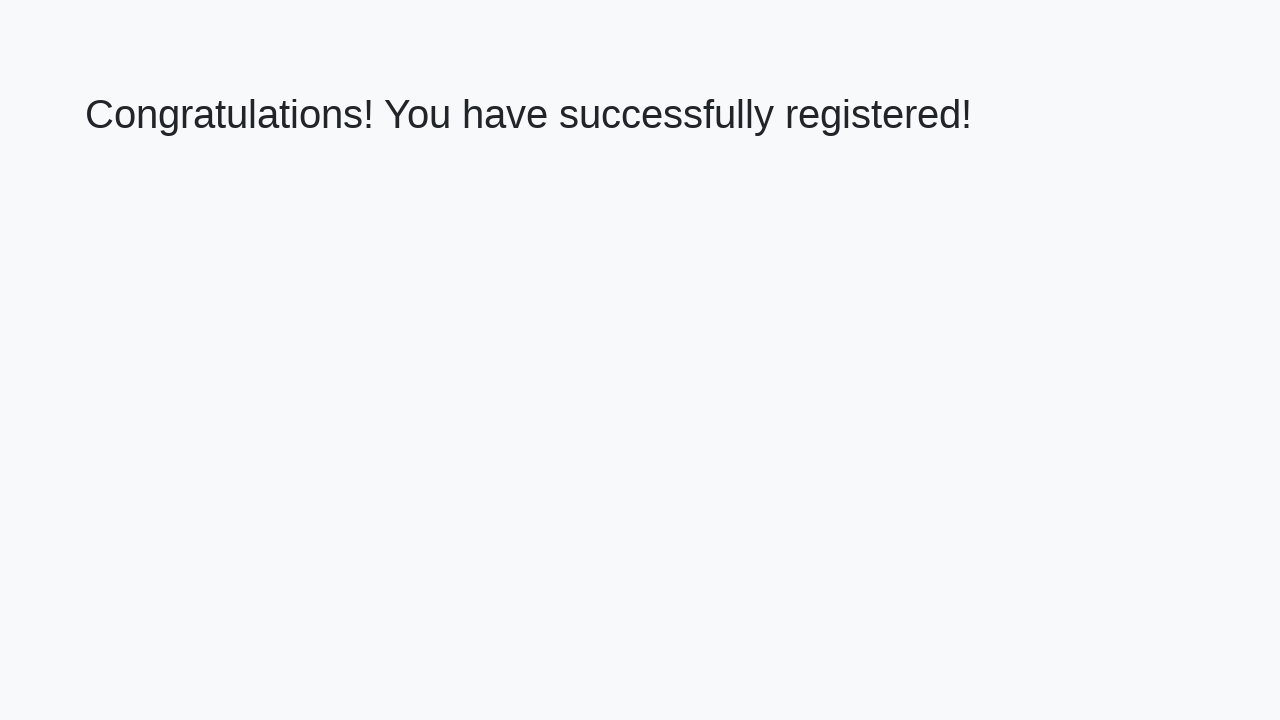

Success message displayed after form submission
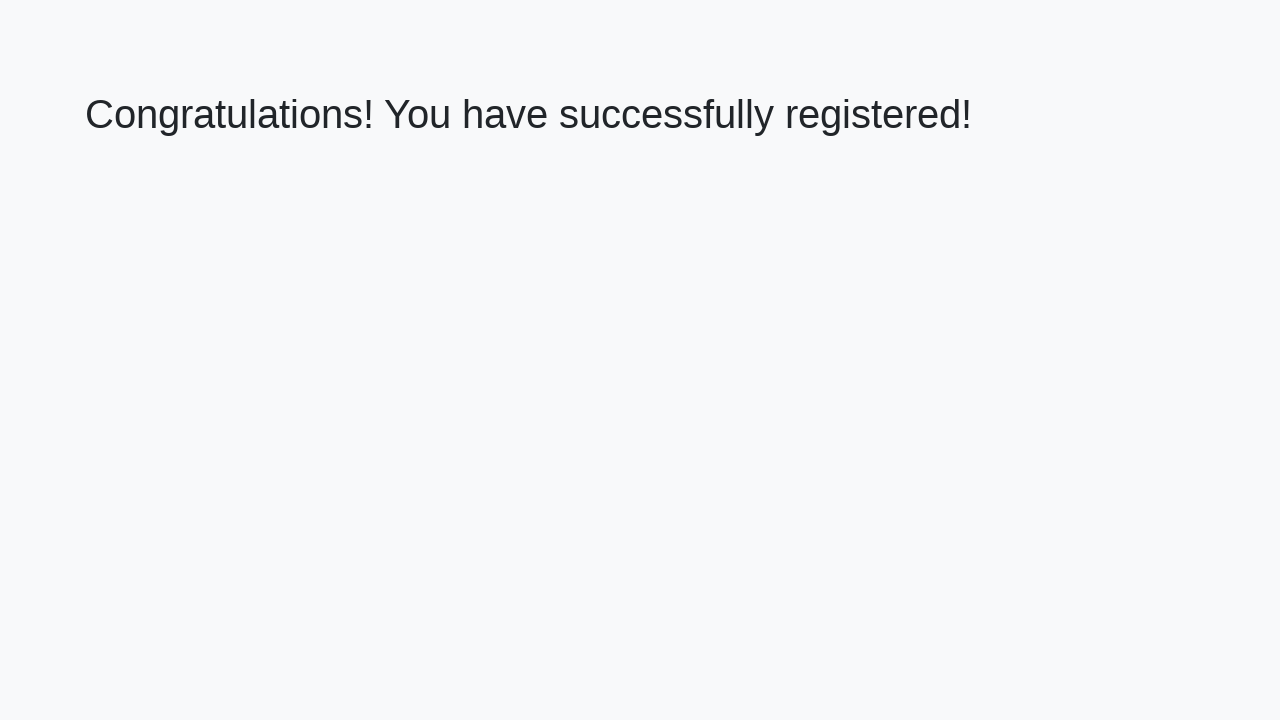

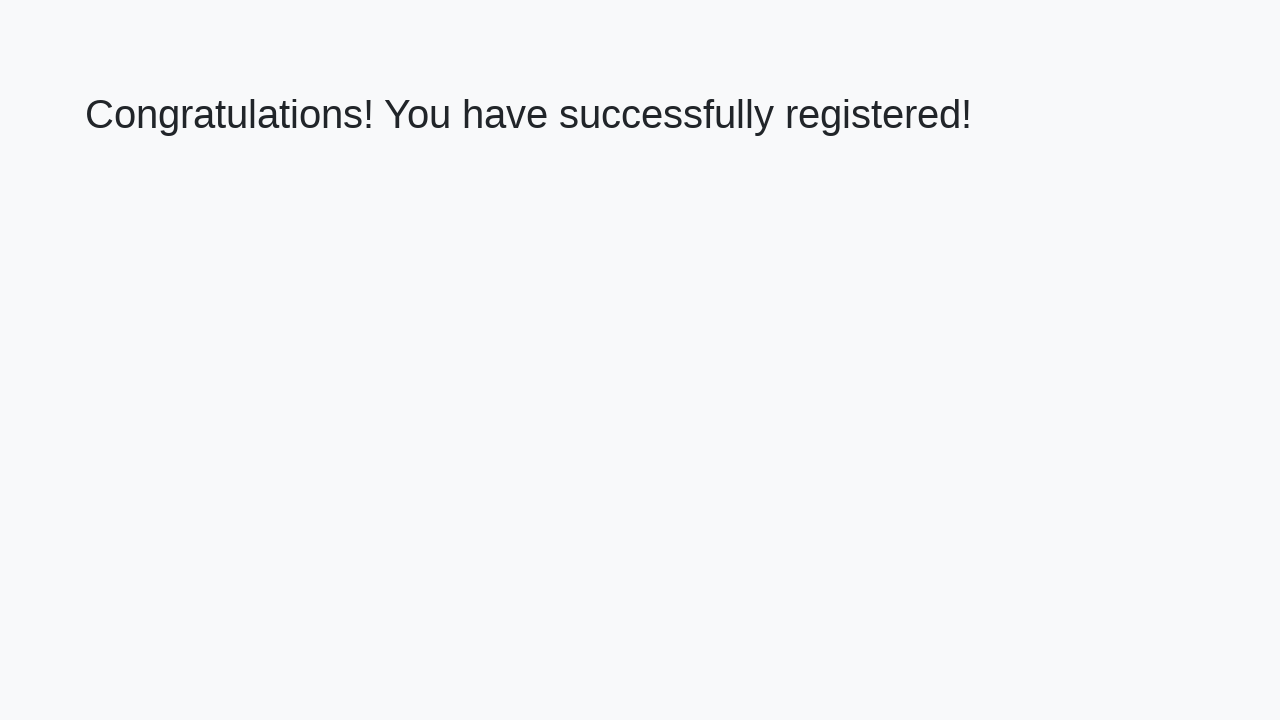